Tests JavaScript alert handling by clicking the alert button, accepting the alert, and verifying the result message is displayed correctly.

Starting URL: https://the-internet.herokuapp.com/javascript_alerts

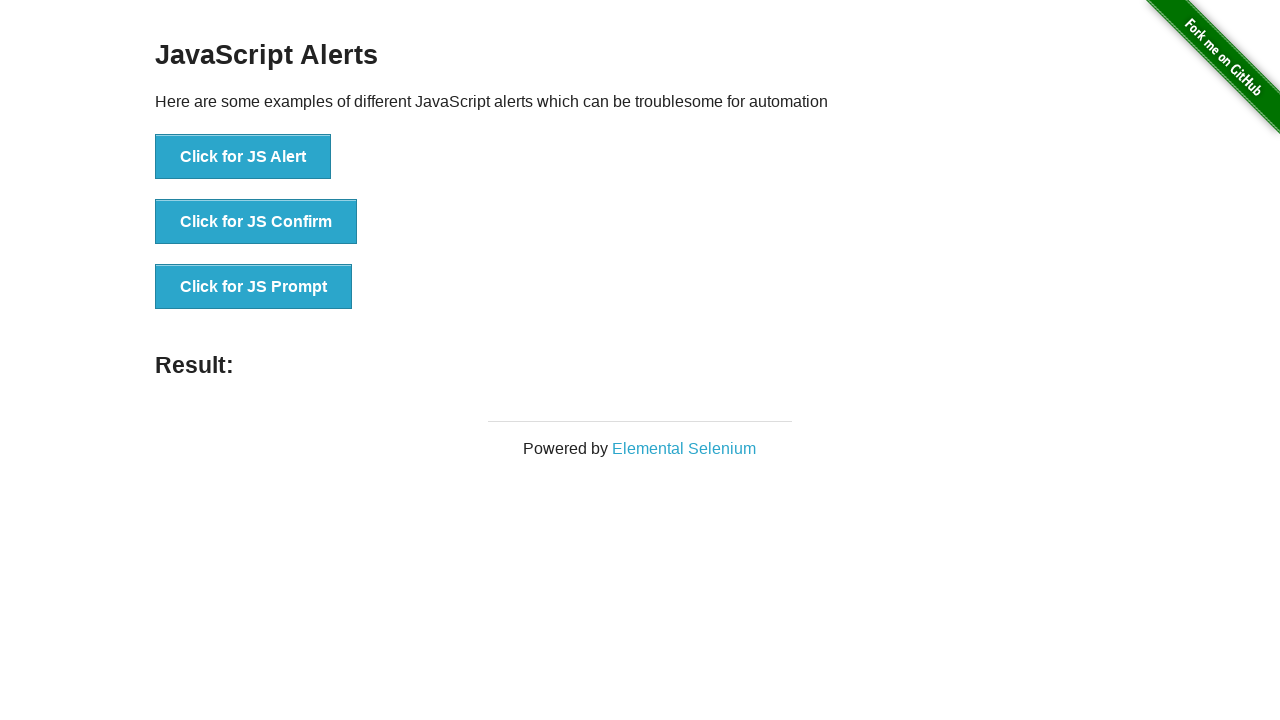

Clicked 'Click for JS Alert' button at (243, 157) on text=Click for JS Alert
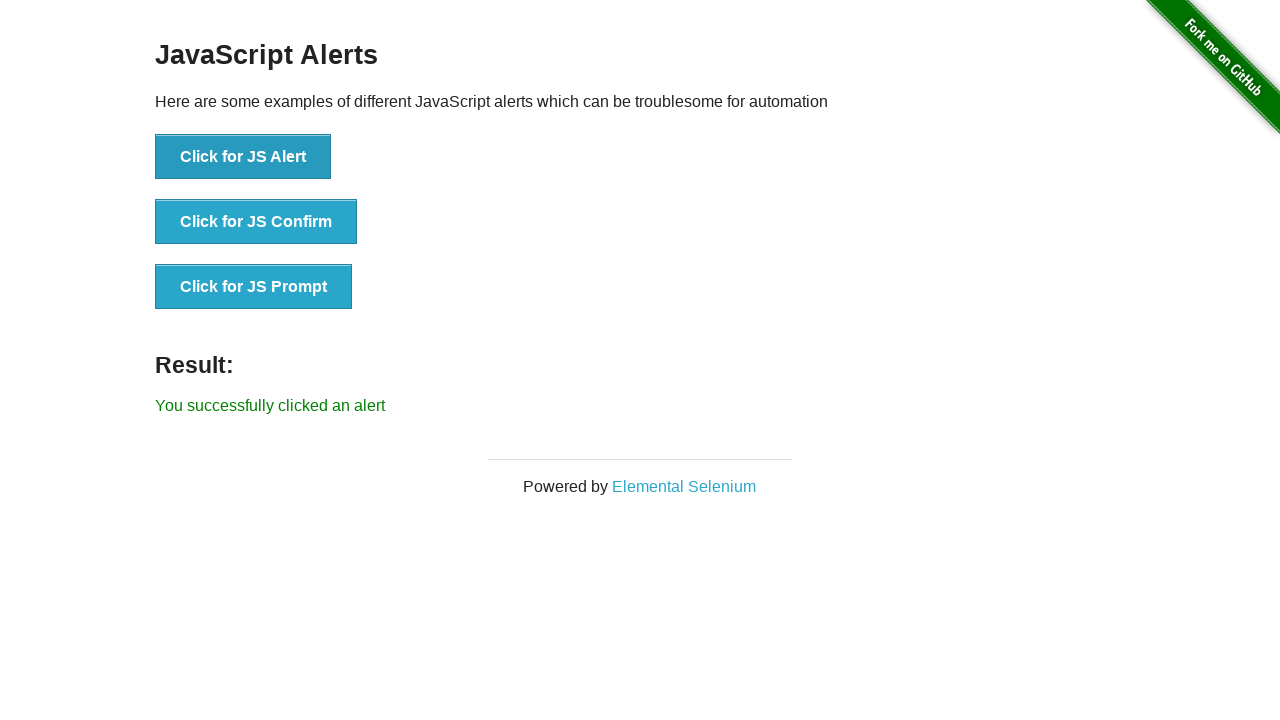

Set up dialog handler to accept alert
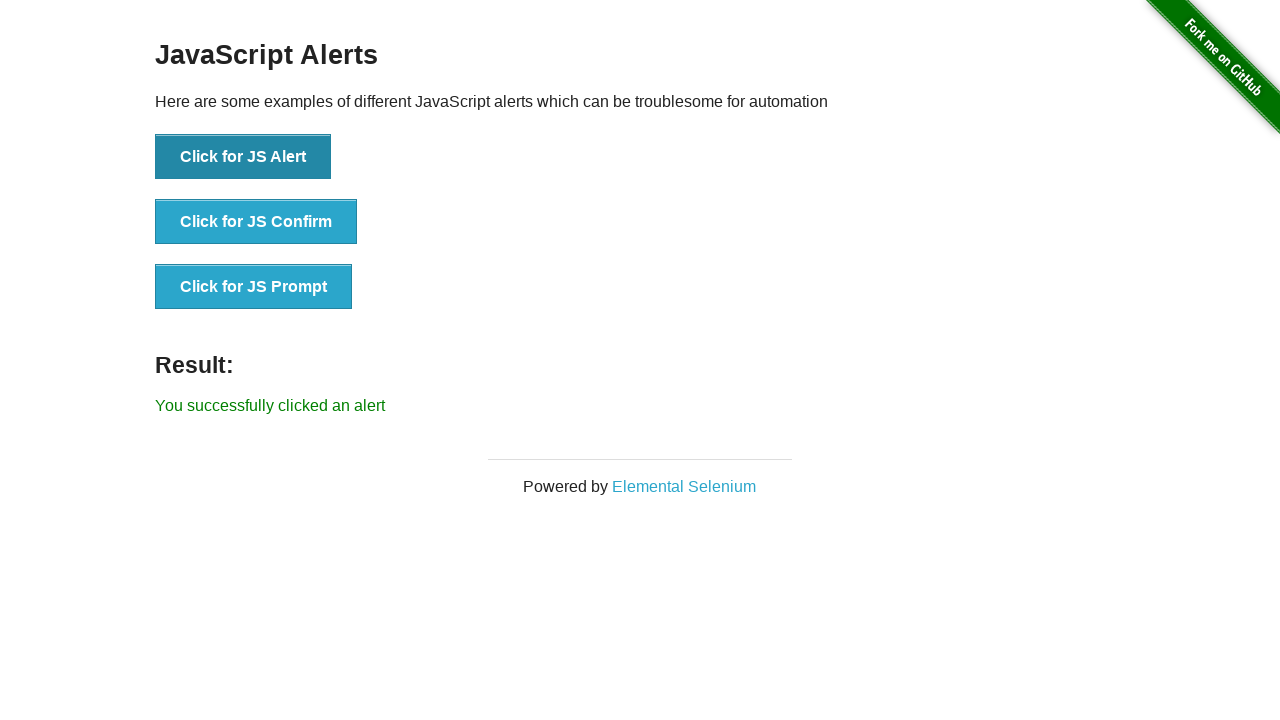

Result message element loaded
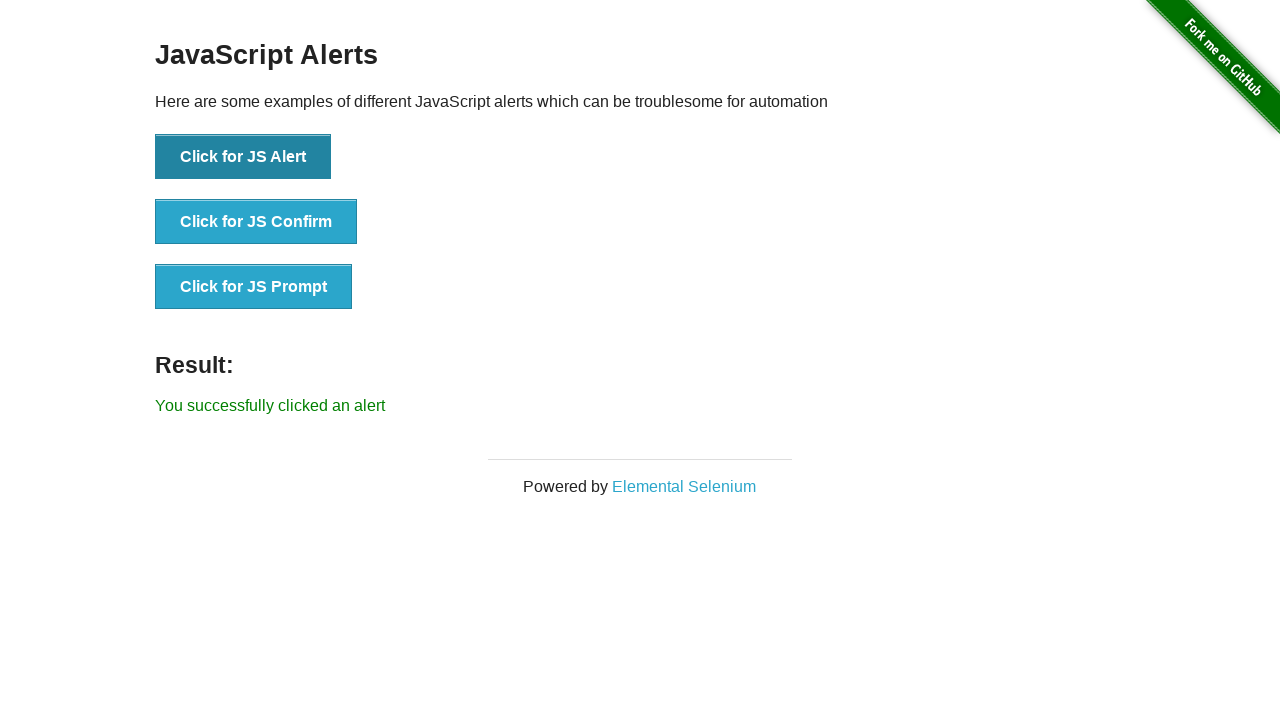

Verified result message: 'You successfully clicked an alert'
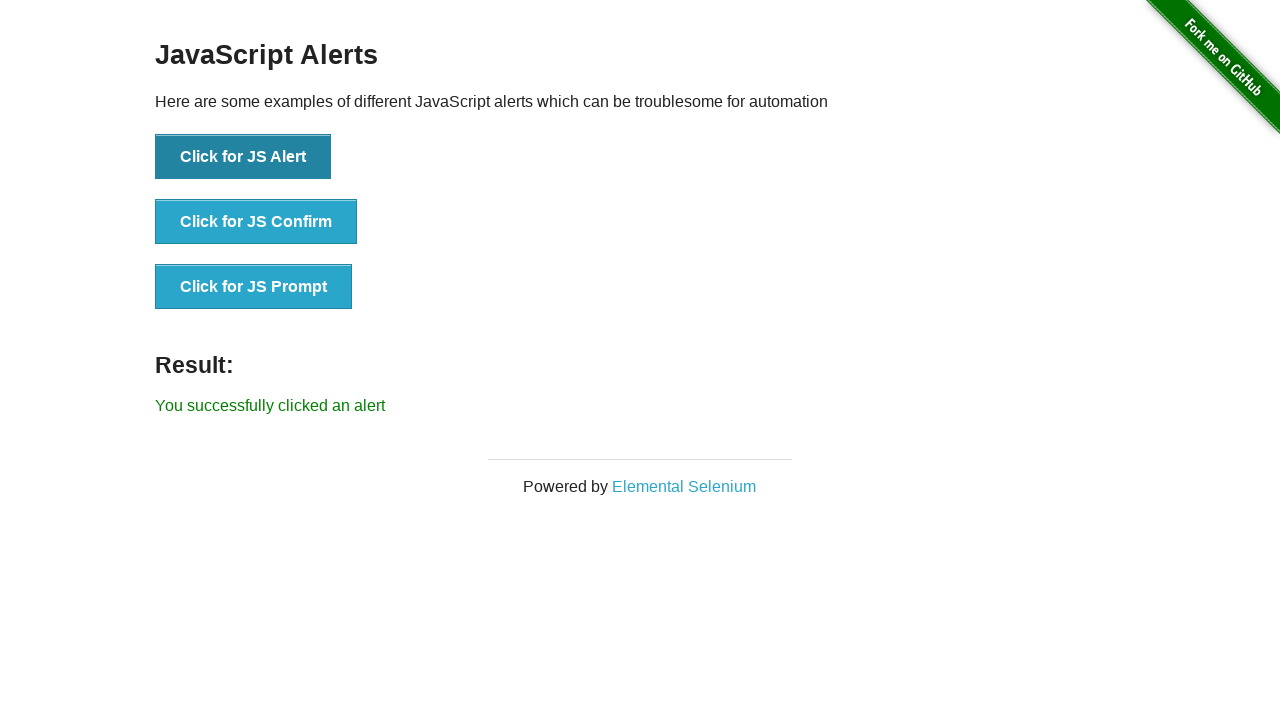

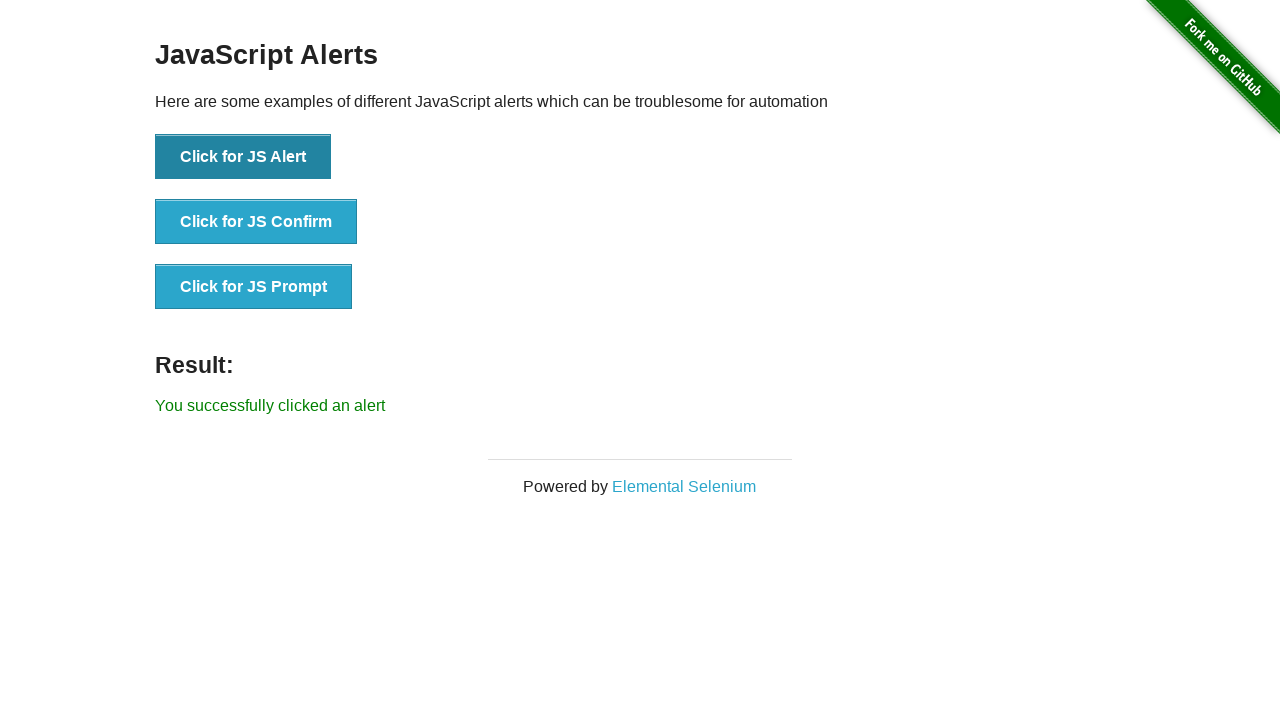